Tests a registration form by filling in first name, last name, and email fields, then submitting and verifying the success message

Starting URL: http://suninjuly.github.io/registration1.html

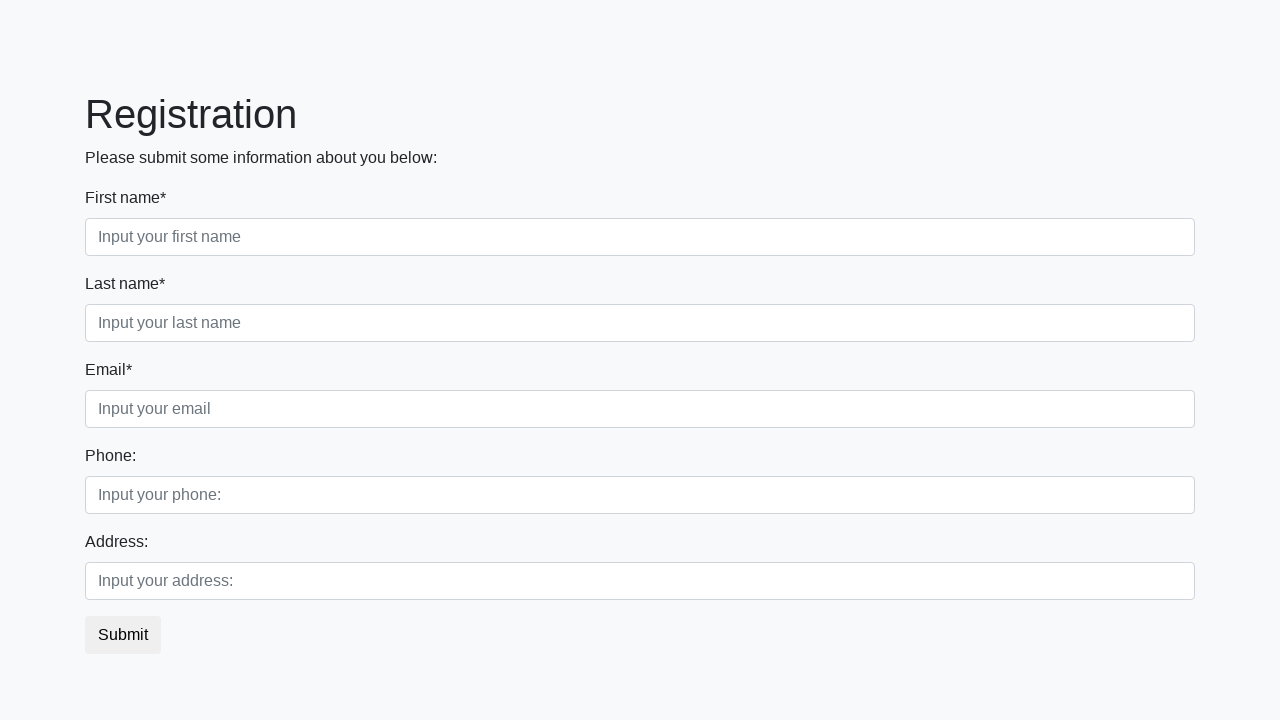

Filled first name field with 'Petr' on .first_block .form-control.first
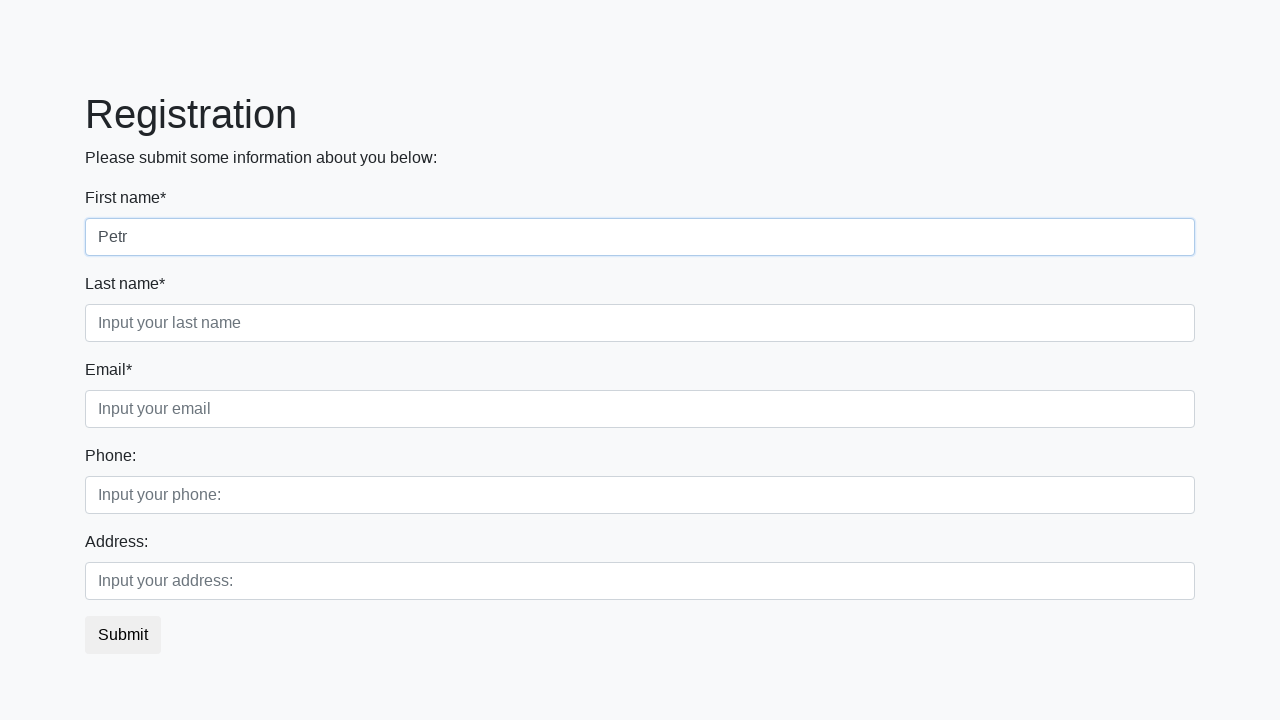

Filled last name field with 'Ivanov' on .first_block .form-control.second
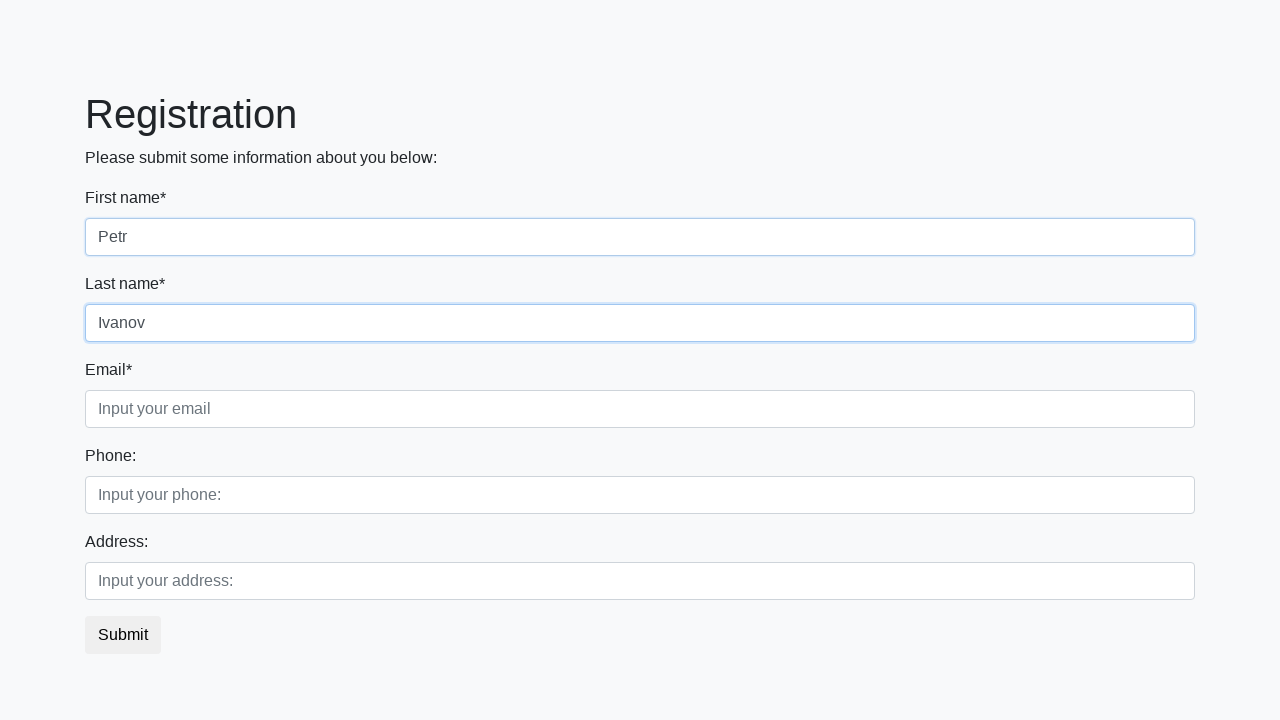

Filled email field with 'qwer@gmail.com' on .first_block .form-control.third
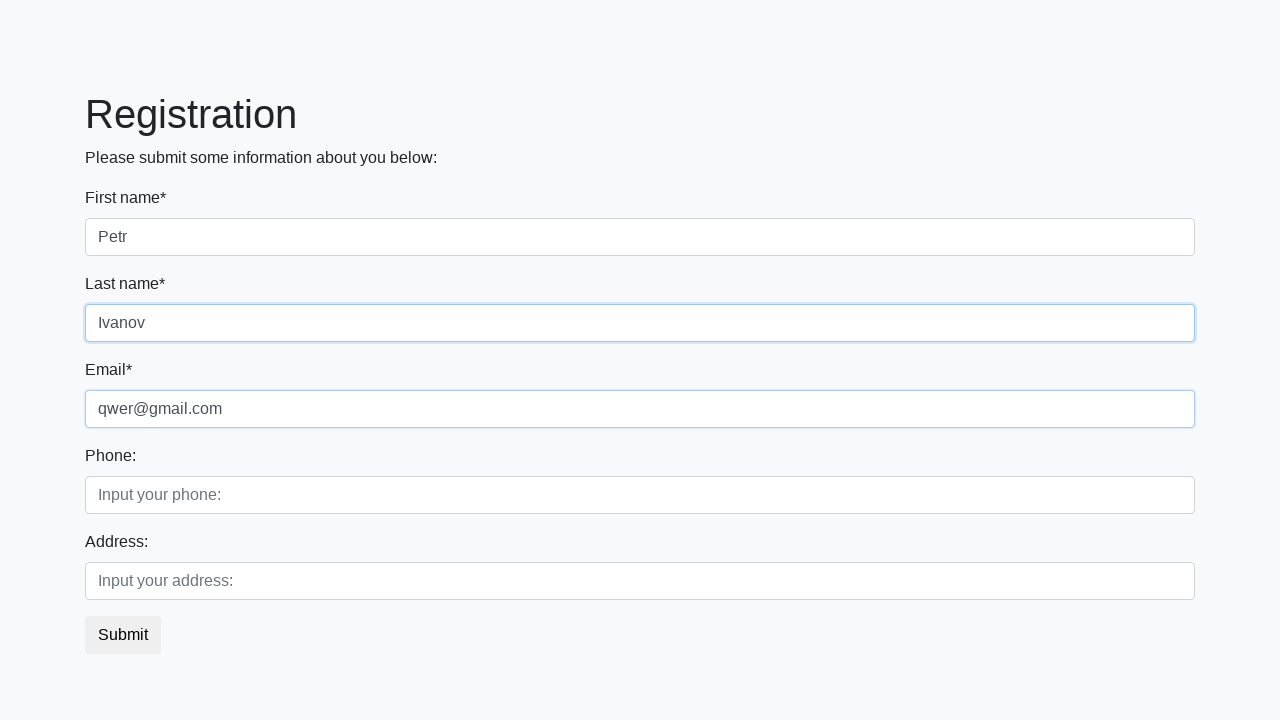

Clicked submit button to register at (123, 635) on button.btn
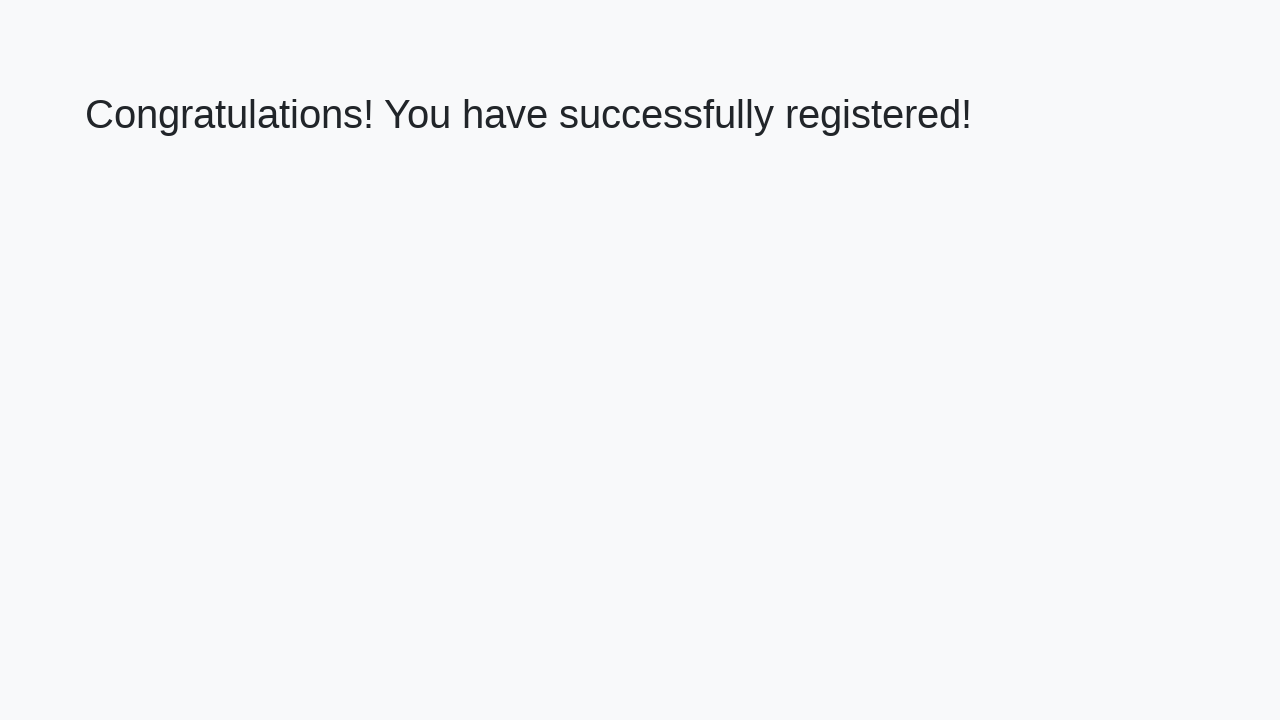

Success page loaded with h1 heading
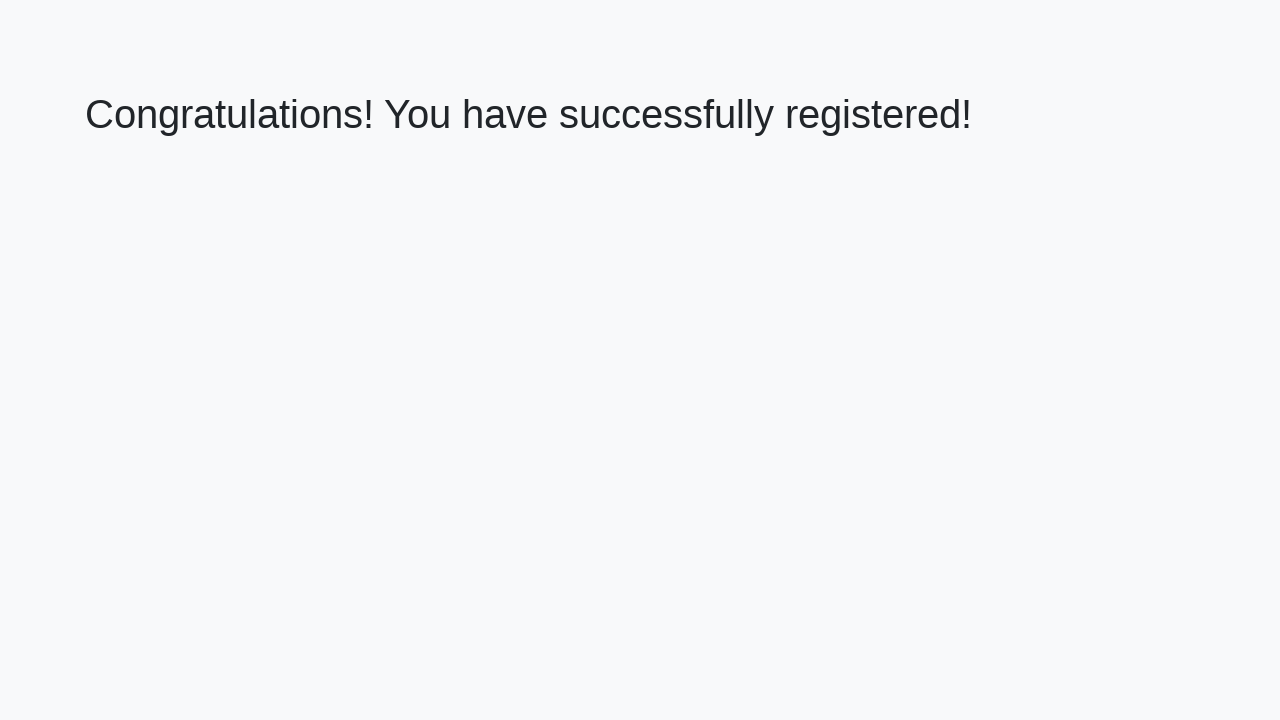

Retrieved success message text
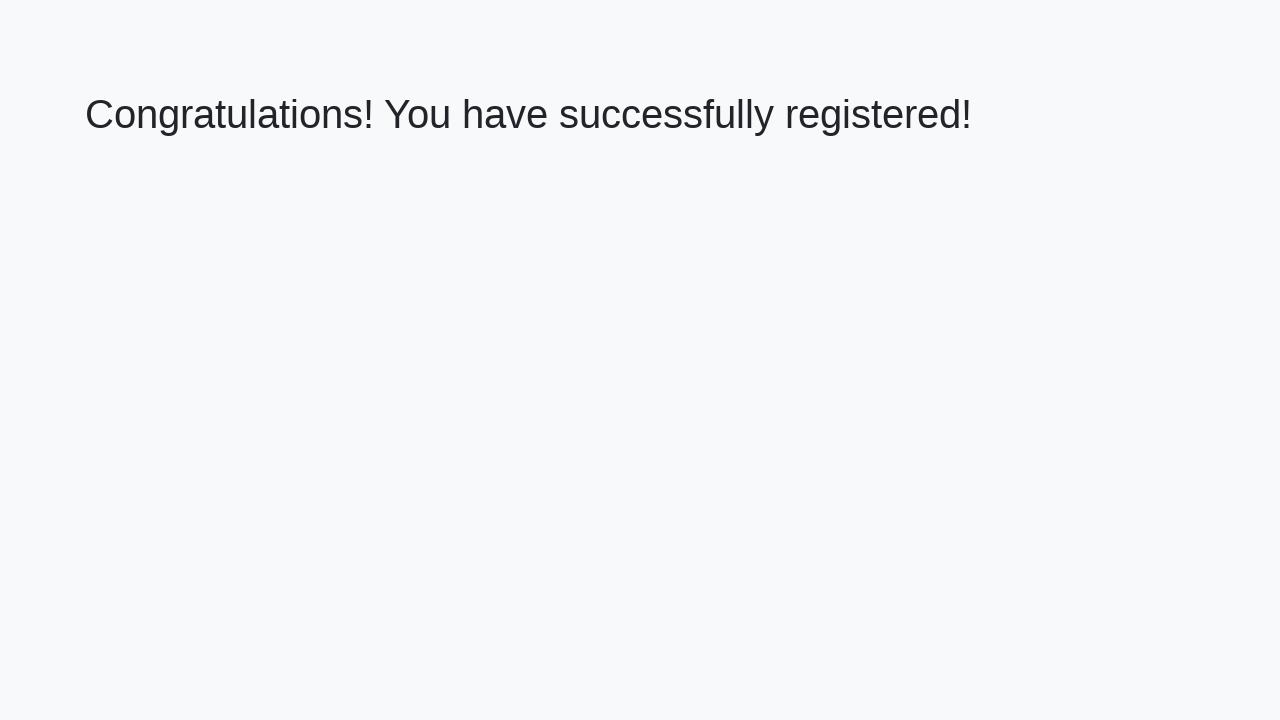

Verified success message matches expected text
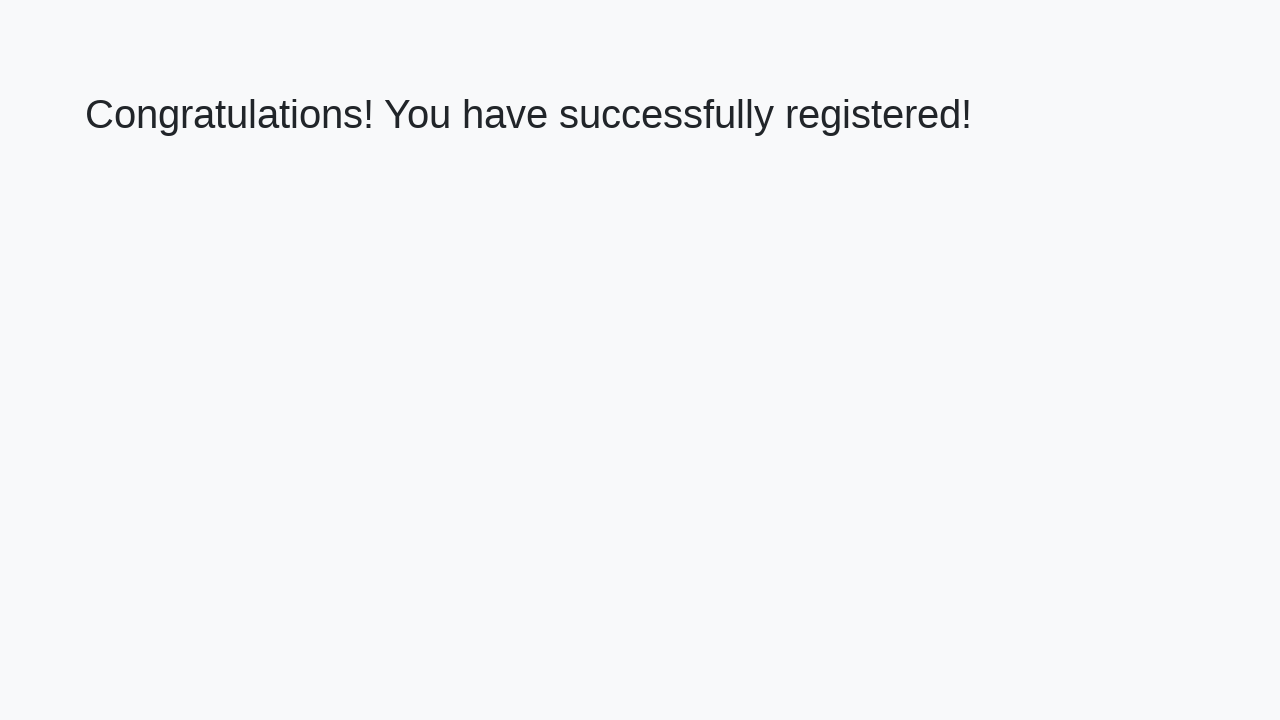

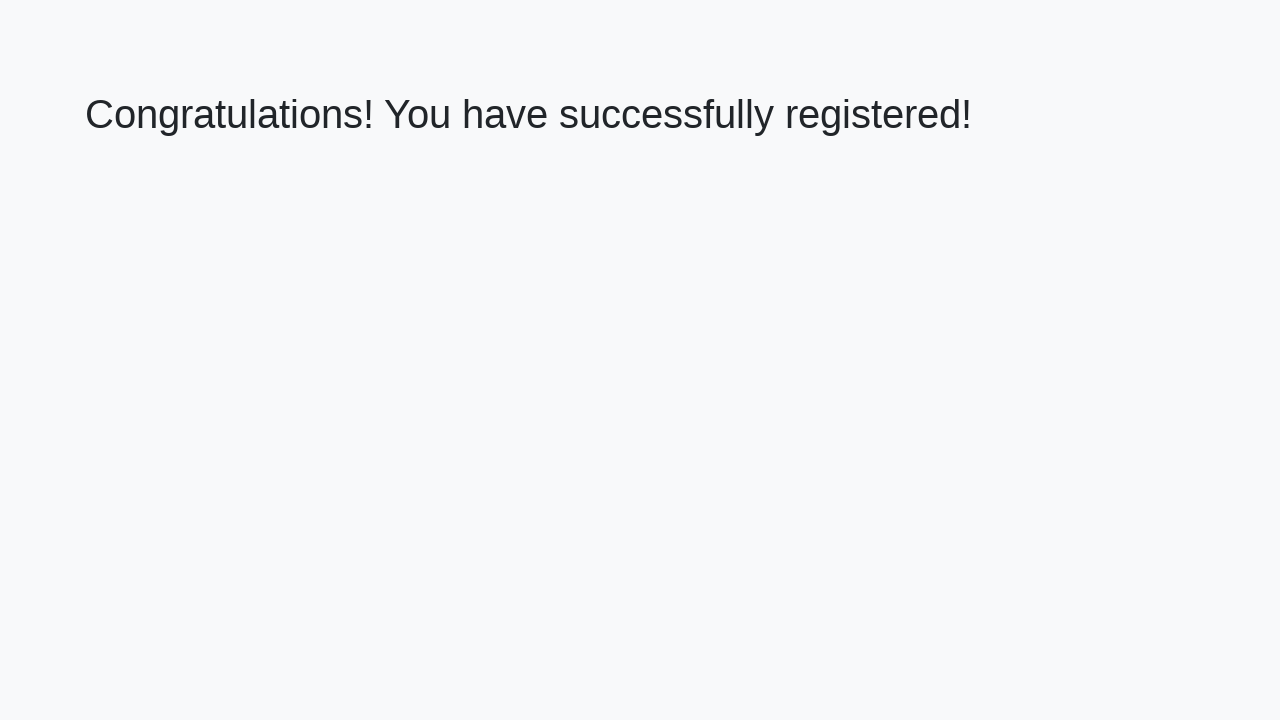